Tests dropdown selection functionality by selecting Option 1 and then Option 2 from a dropdown menu.

Starting URL: https://the-internet.herokuapp.com/dropdown

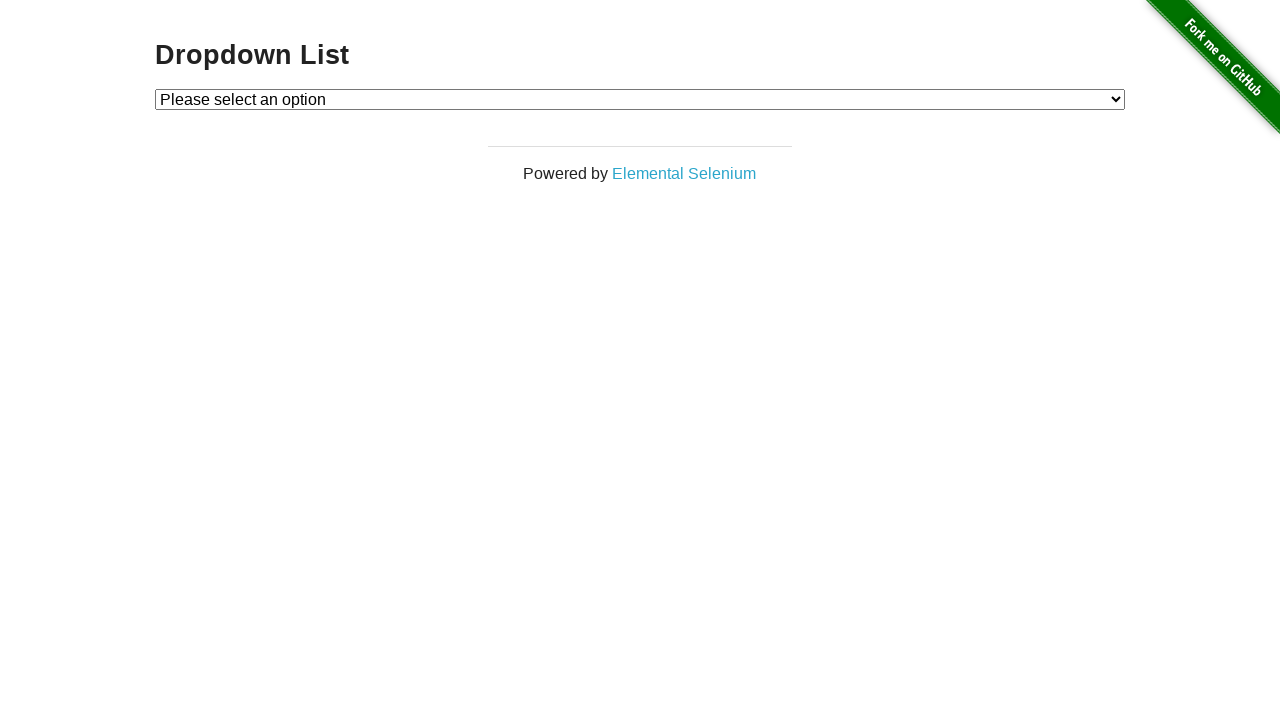

Selected Option 1 from dropdown menu on #dropdown
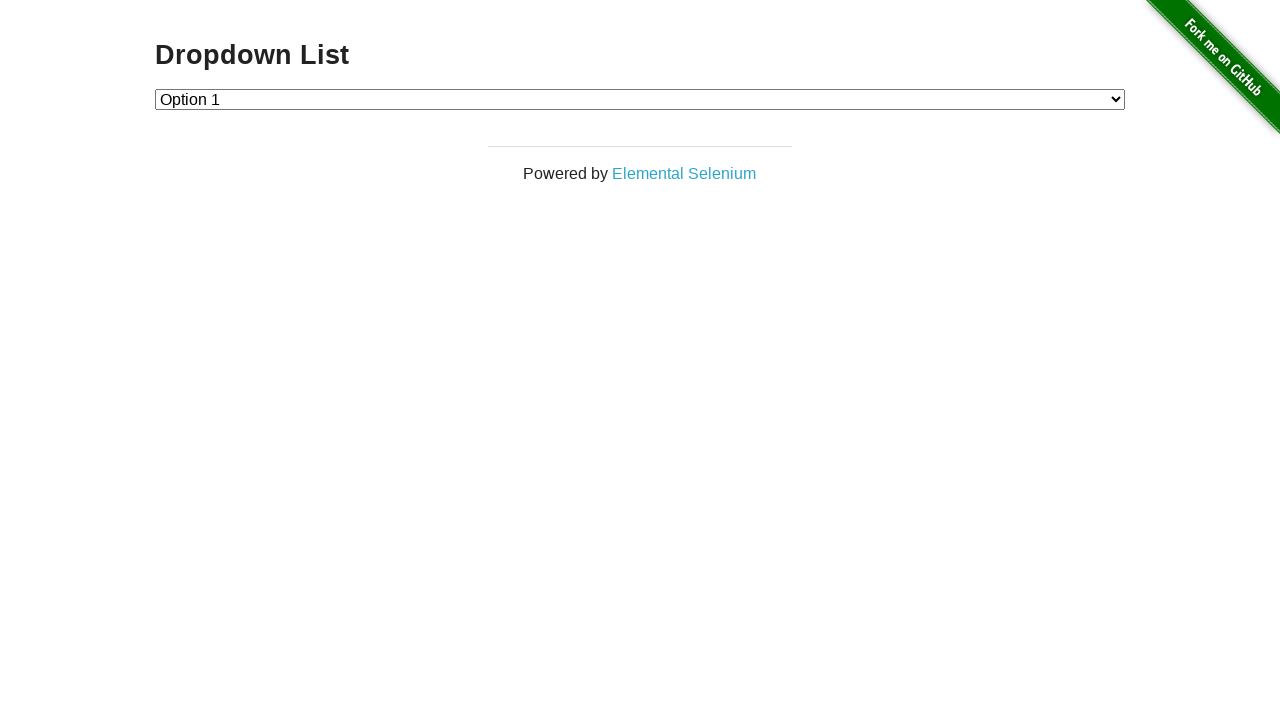

Selected Option 2 from dropdown menu on #dropdown
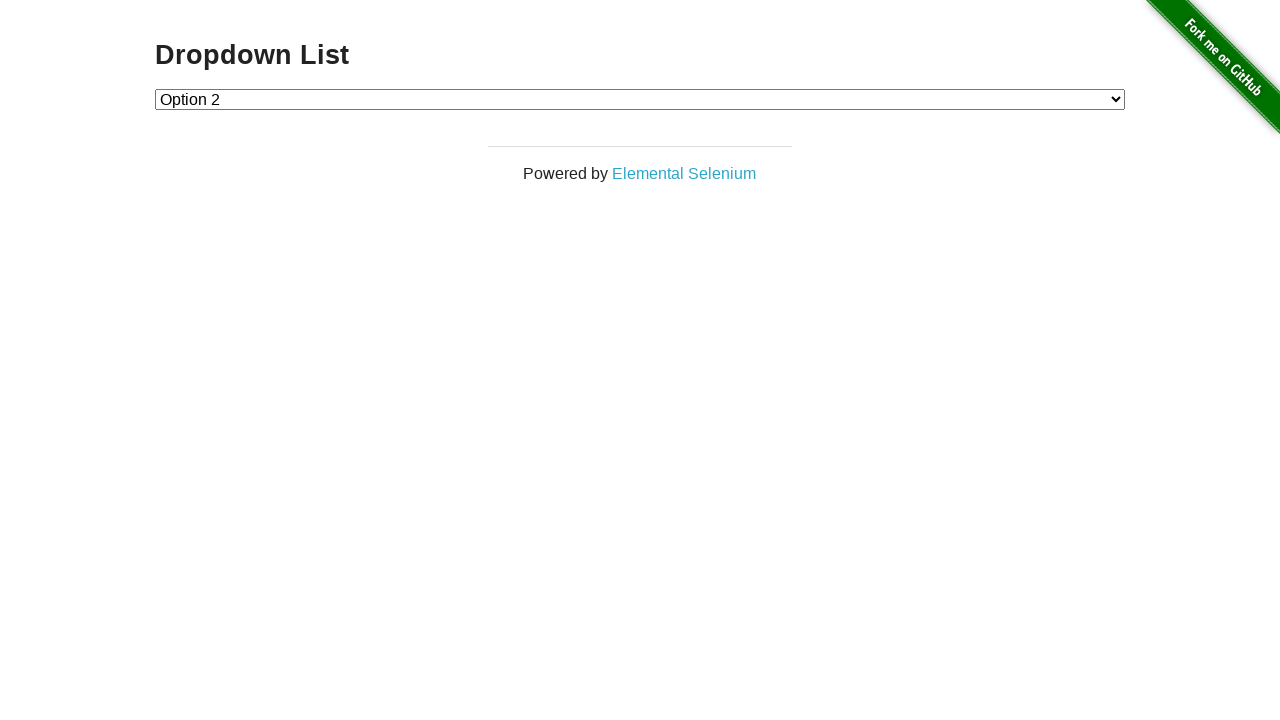

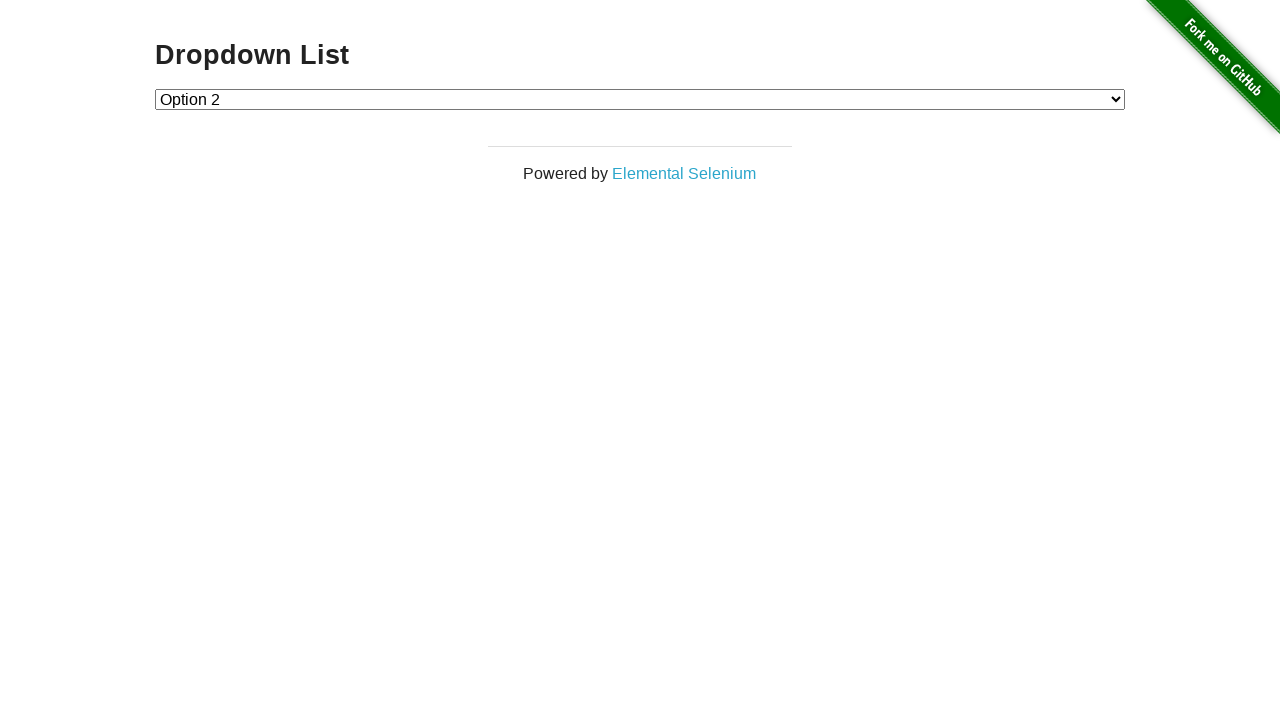